Tests the login flow on BlazeDemo by navigating to the login page, filling email and password fields, and submitting the form

Starting URL: https://www.blazedemo.com

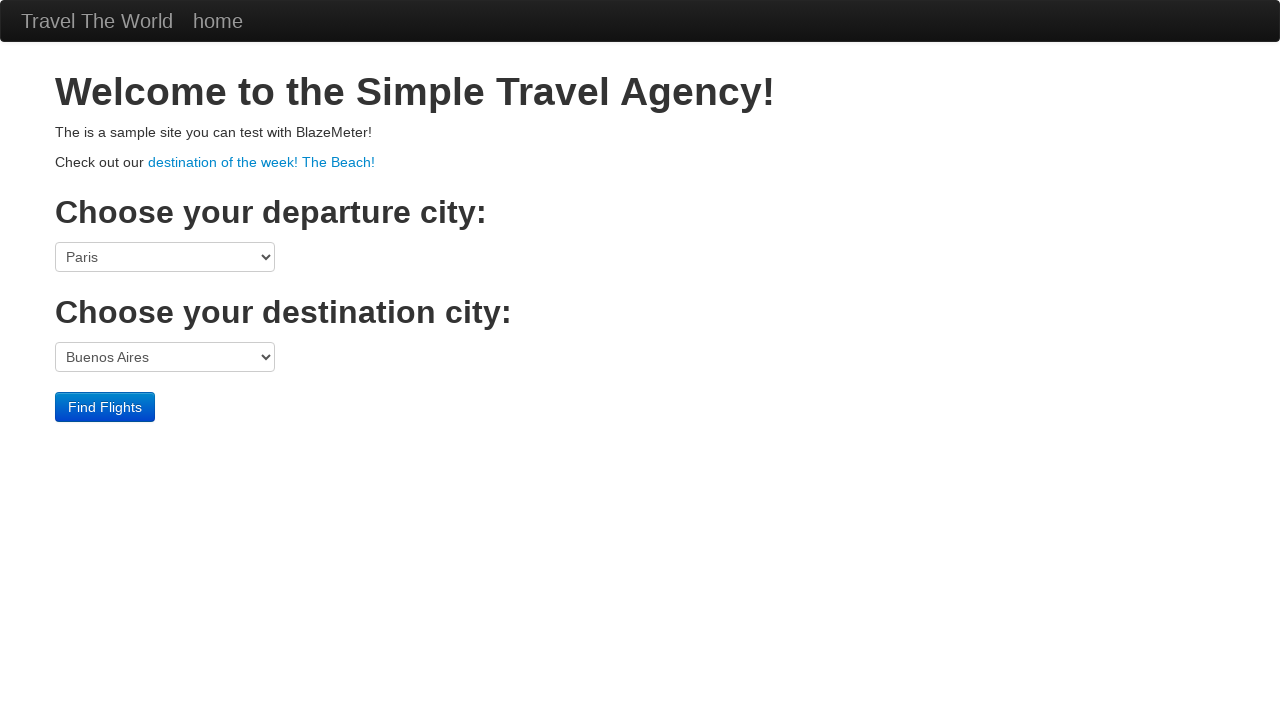

Clicked home link to navigate to login page at (218, 21) on a:has-text('home')
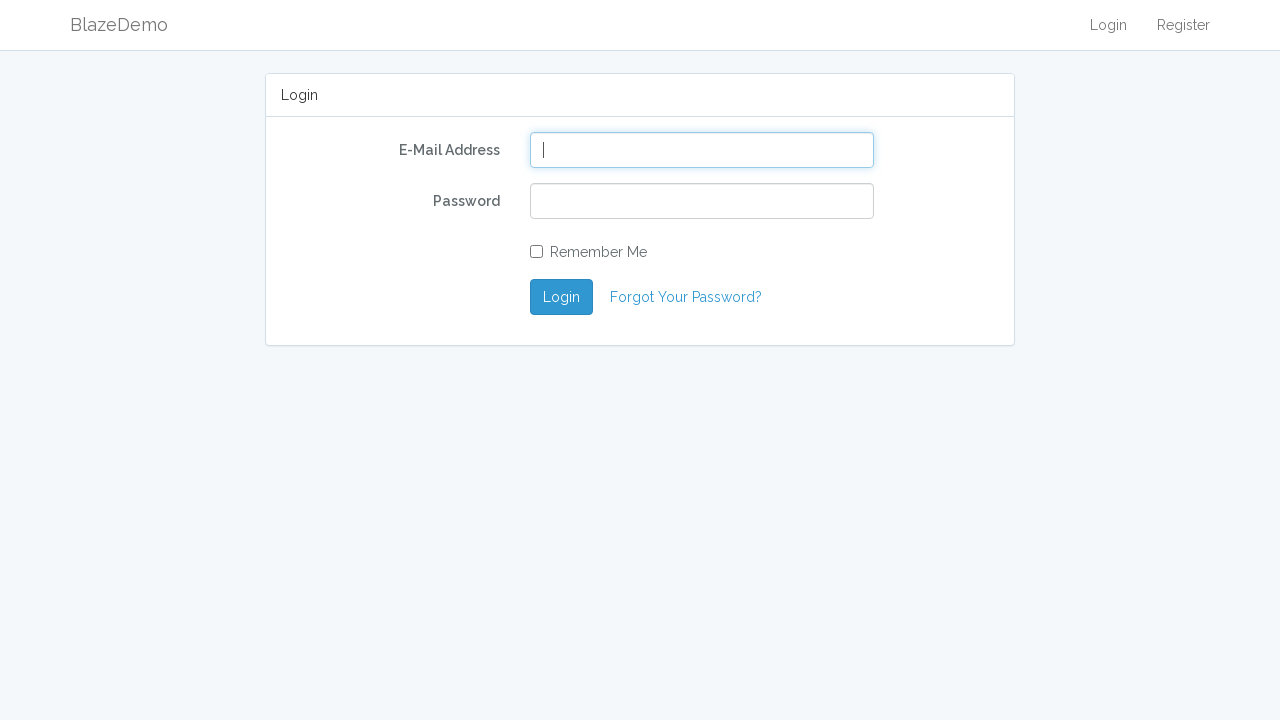

Login page loaded and verified
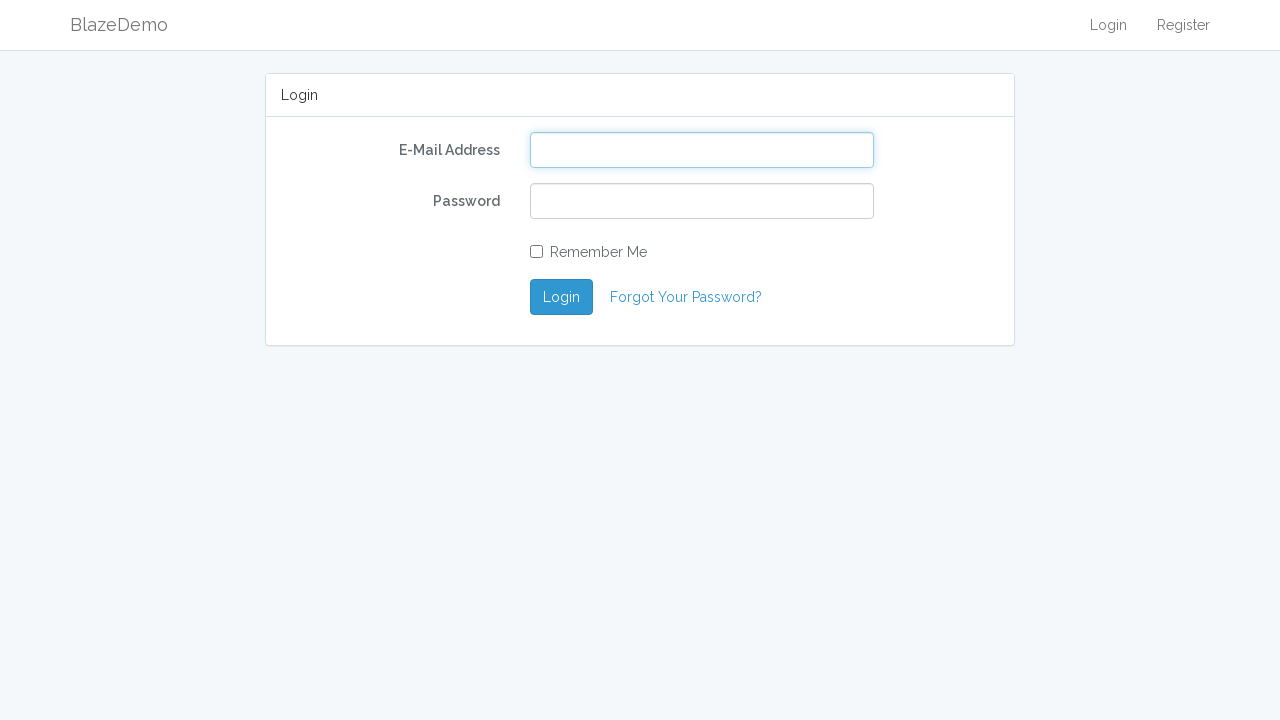

Filled email field with 'teste@teste.com.br' on #email
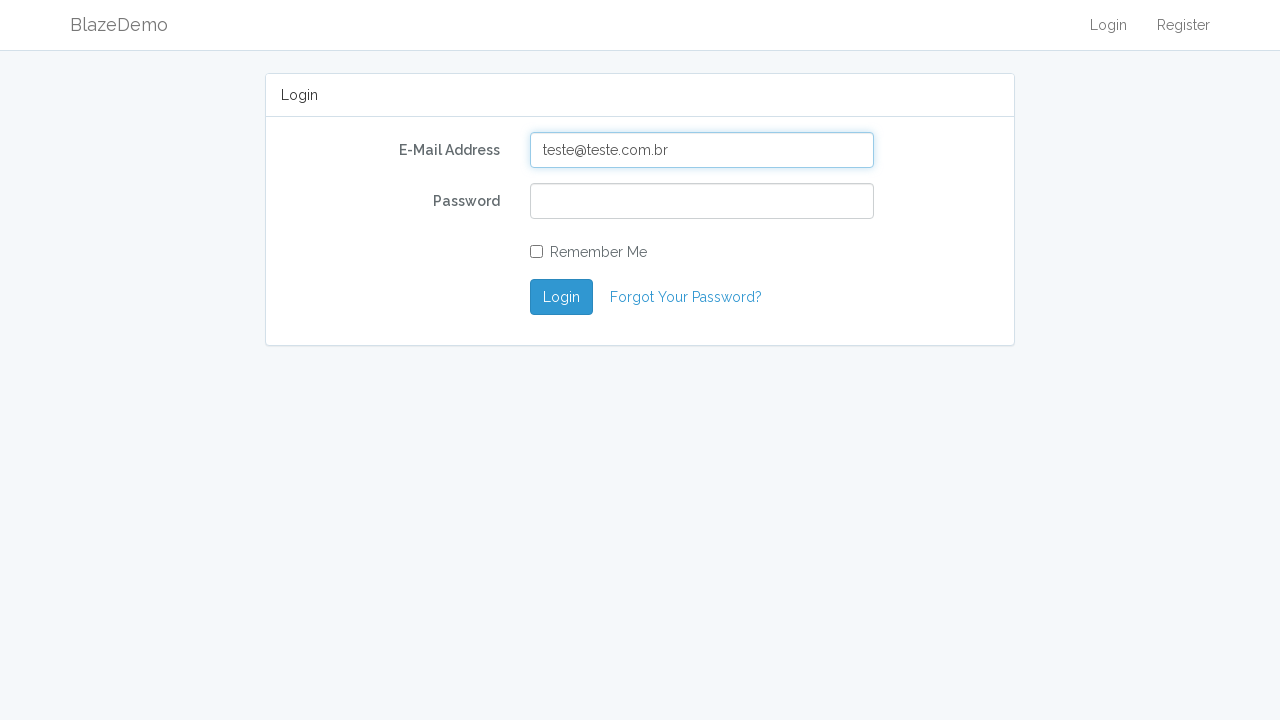

Filled password field with '12345678' on #password
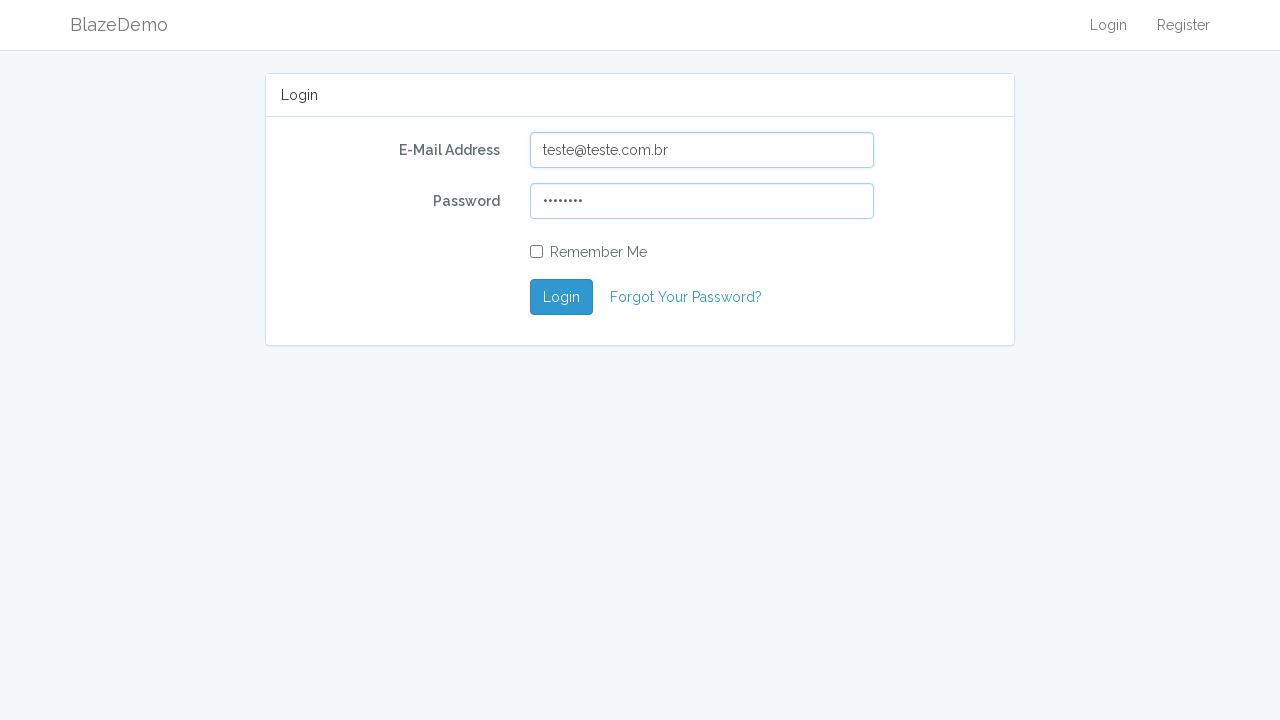

Clicked login button to submit form at (562, 297) on button.btn.btn-primary
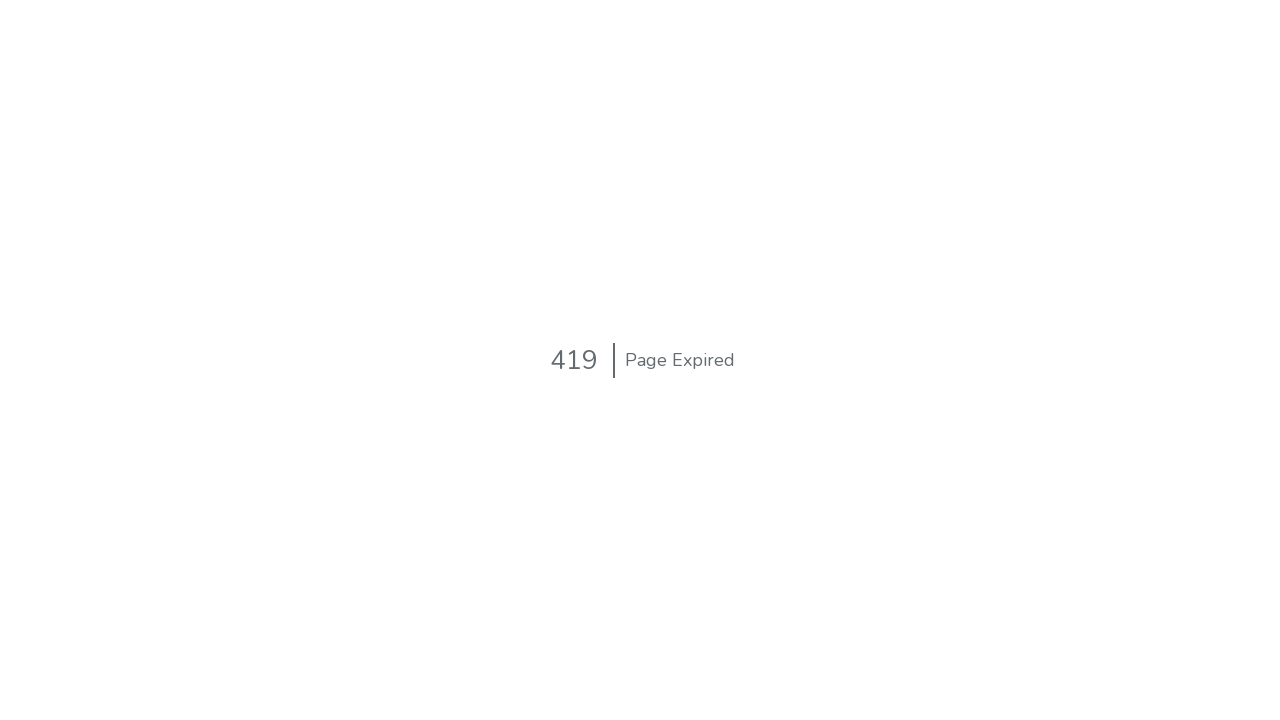

Page loaded after login attempt
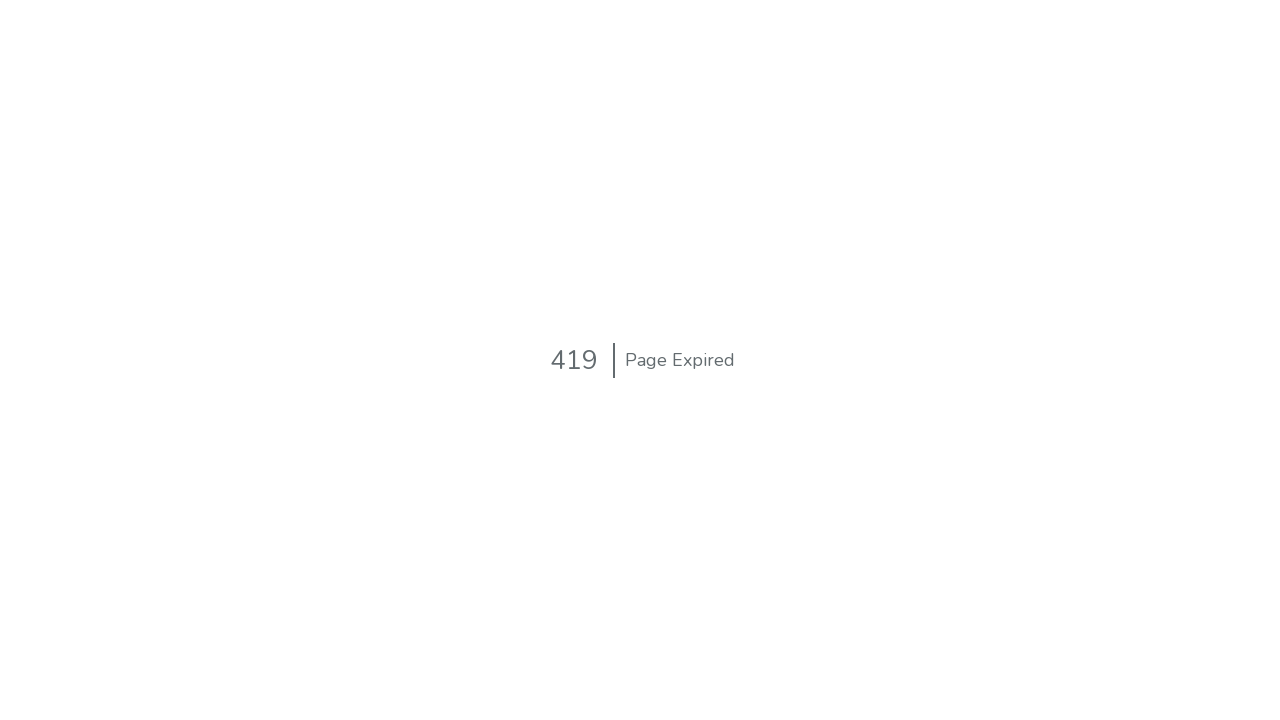

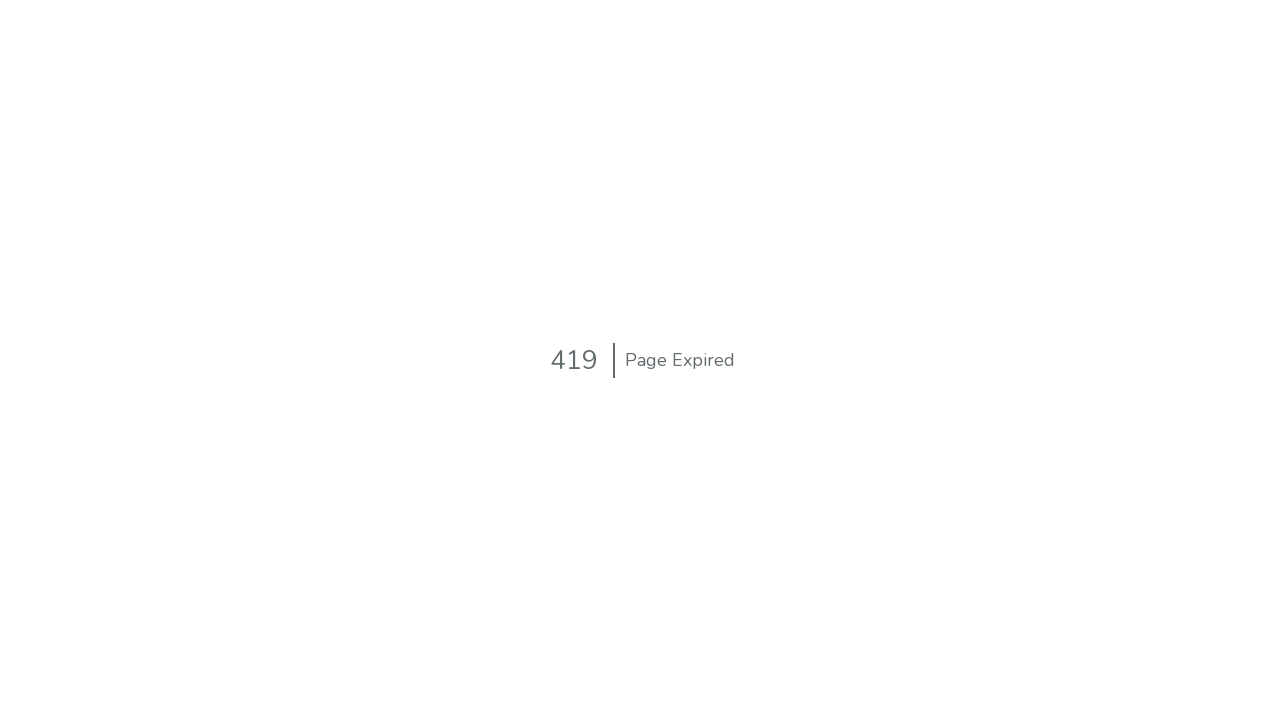